Tests browser back button navigation between filter views

Starting URL: https://demo.playwright.dev/todomvc

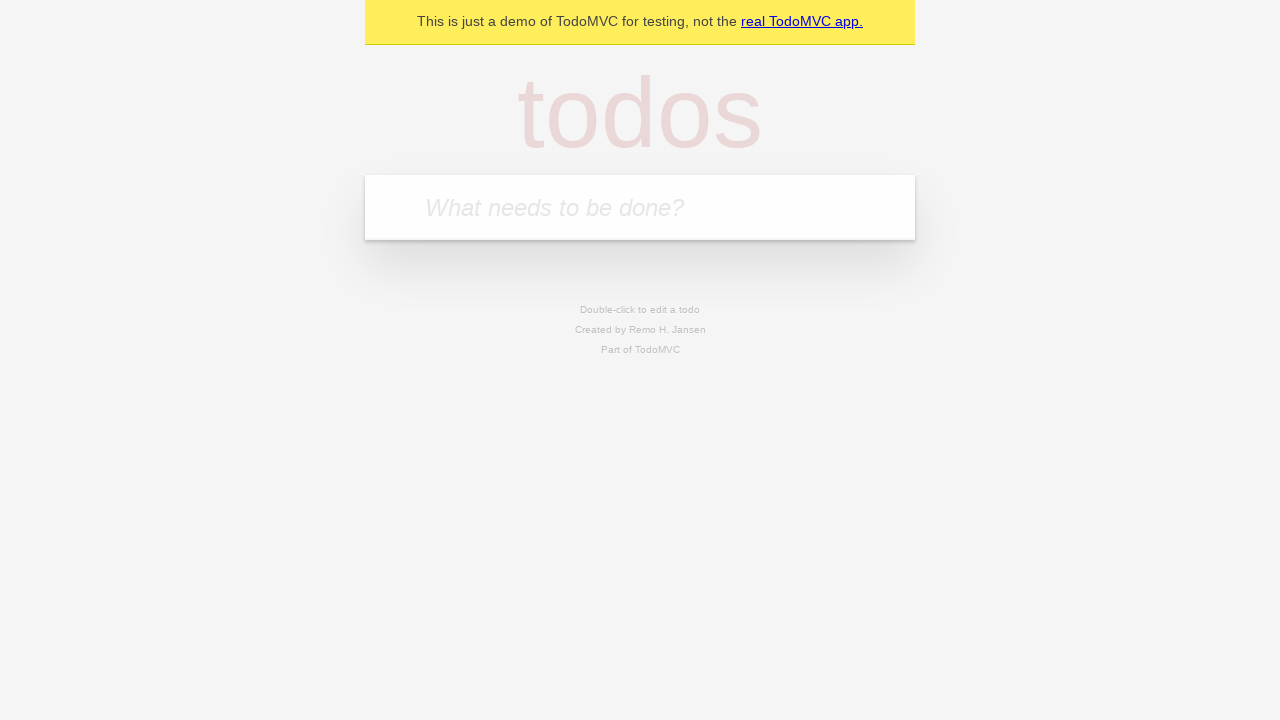

Filled new todo input with 'buy some cheese' on internal:attr=[placeholder="What needs to be done?"i]
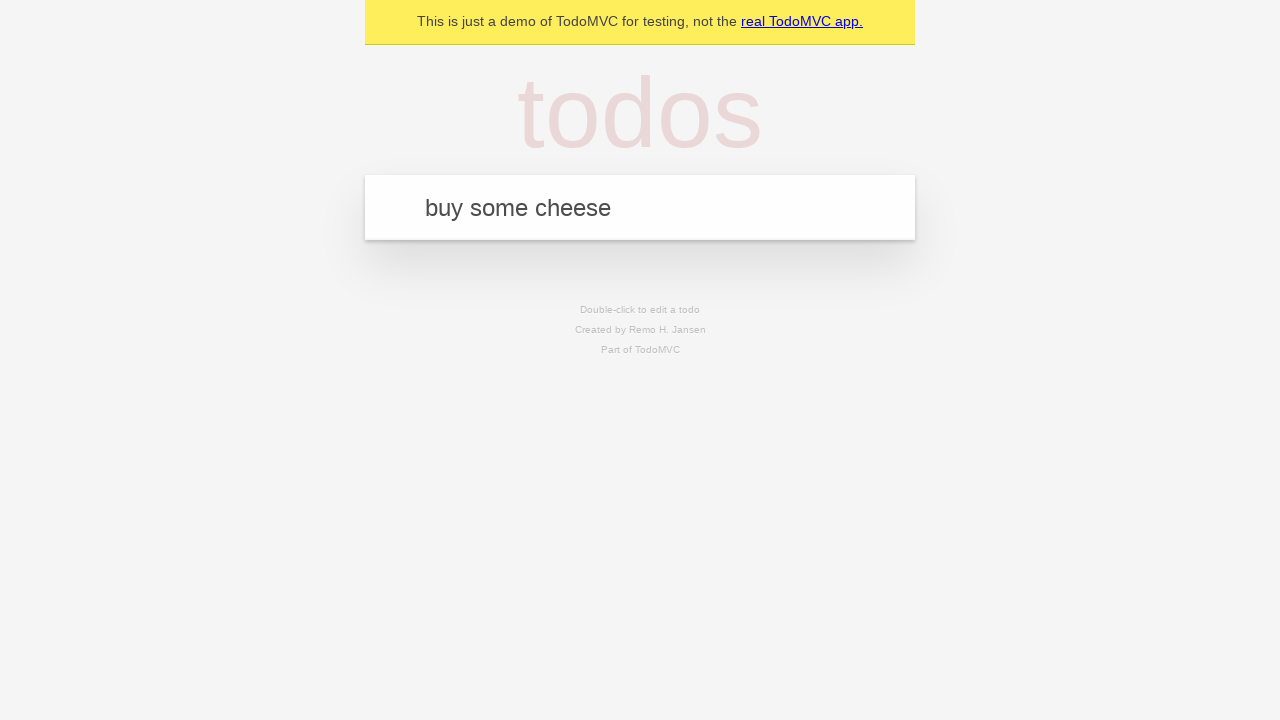

Pressed Enter to create todo 'buy some cheese' on internal:attr=[placeholder="What needs to be done?"i]
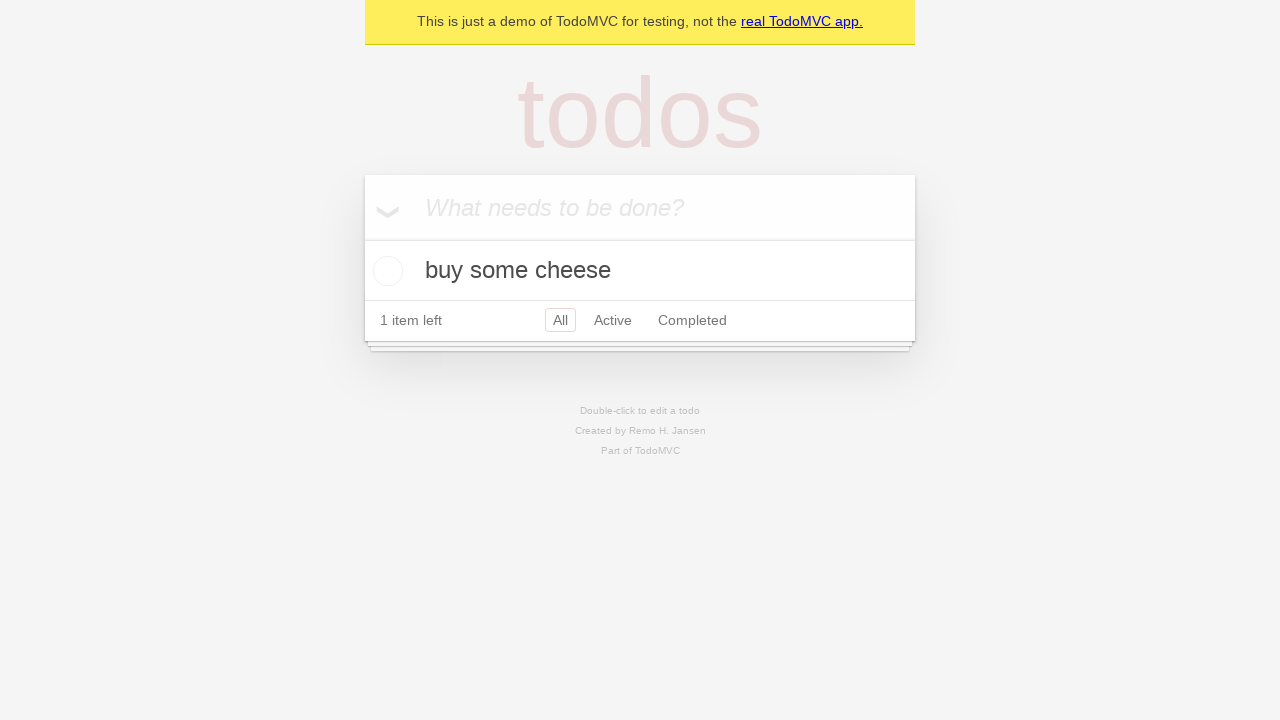

Filled new todo input with 'feed the cat' on internal:attr=[placeholder="What needs to be done?"i]
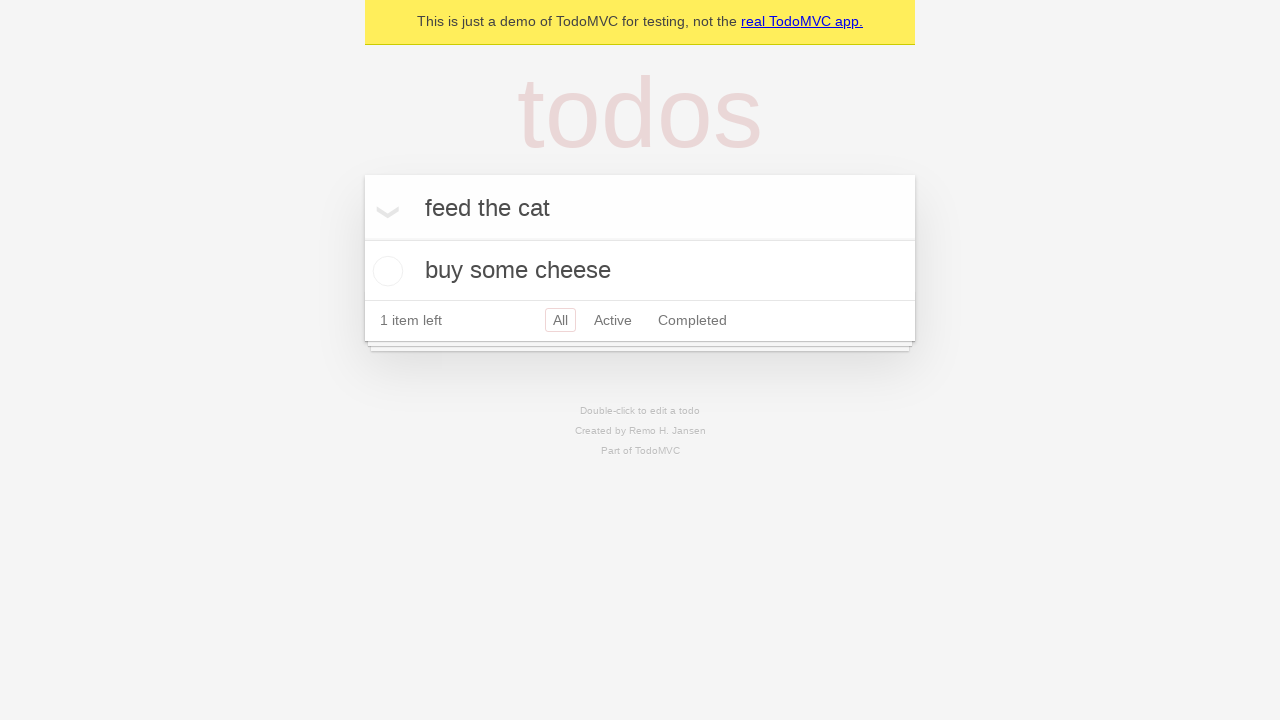

Pressed Enter to create todo 'feed the cat' on internal:attr=[placeholder="What needs to be done?"i]
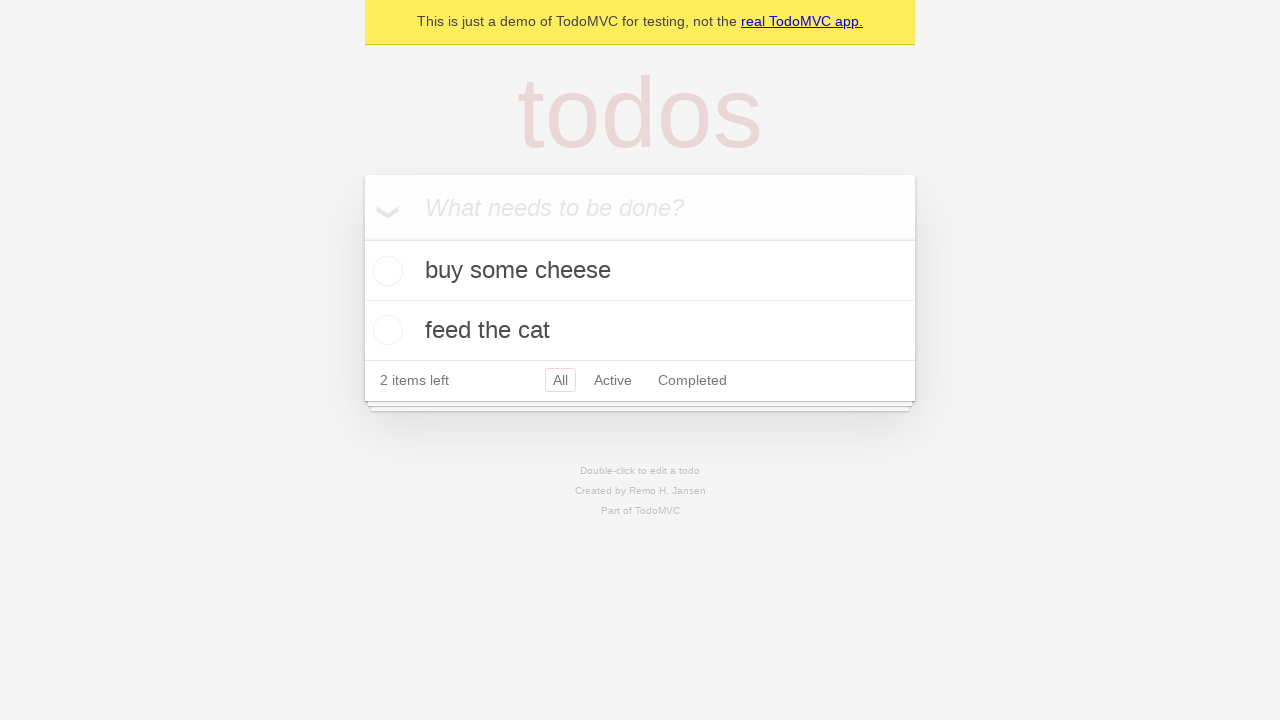

Filled new todo input with 'book a doctors appointment' on internal:attr=[placeholder="What needs to be done?"i]
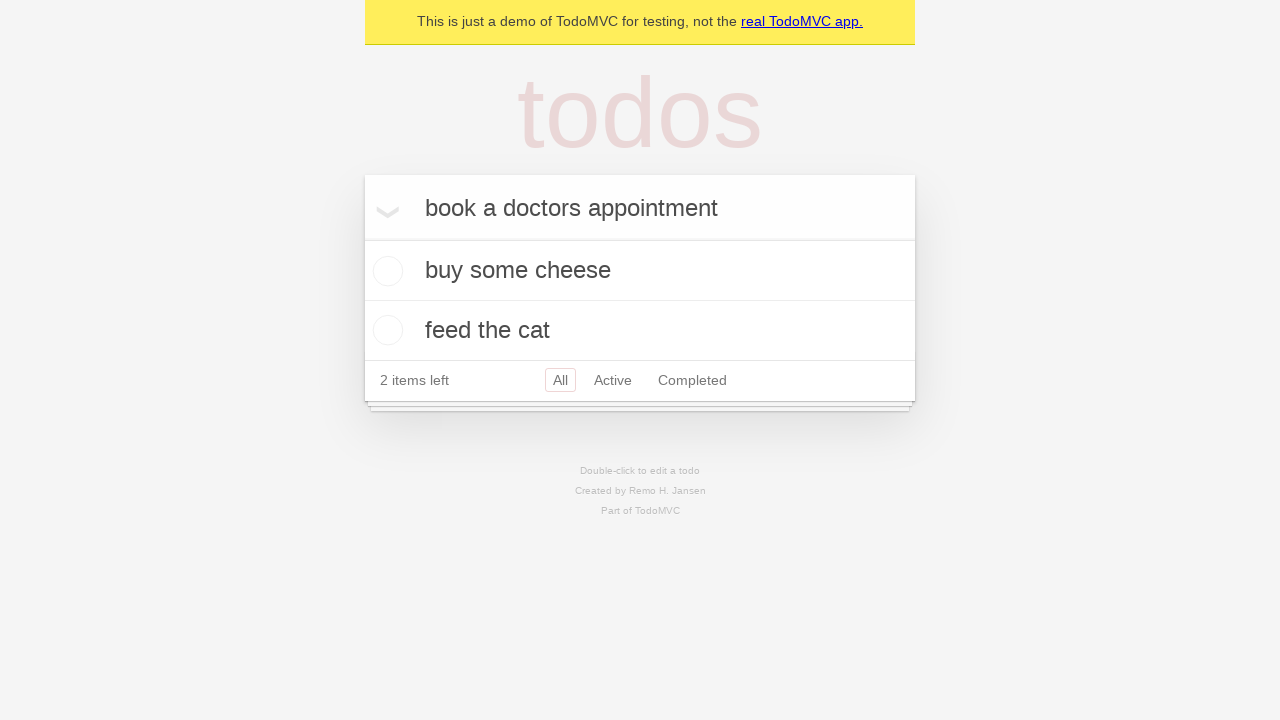

Pressed Enter to create todo 'book a doctors appointment' on internal:attr=[placeholder="What needs to be done?"i]
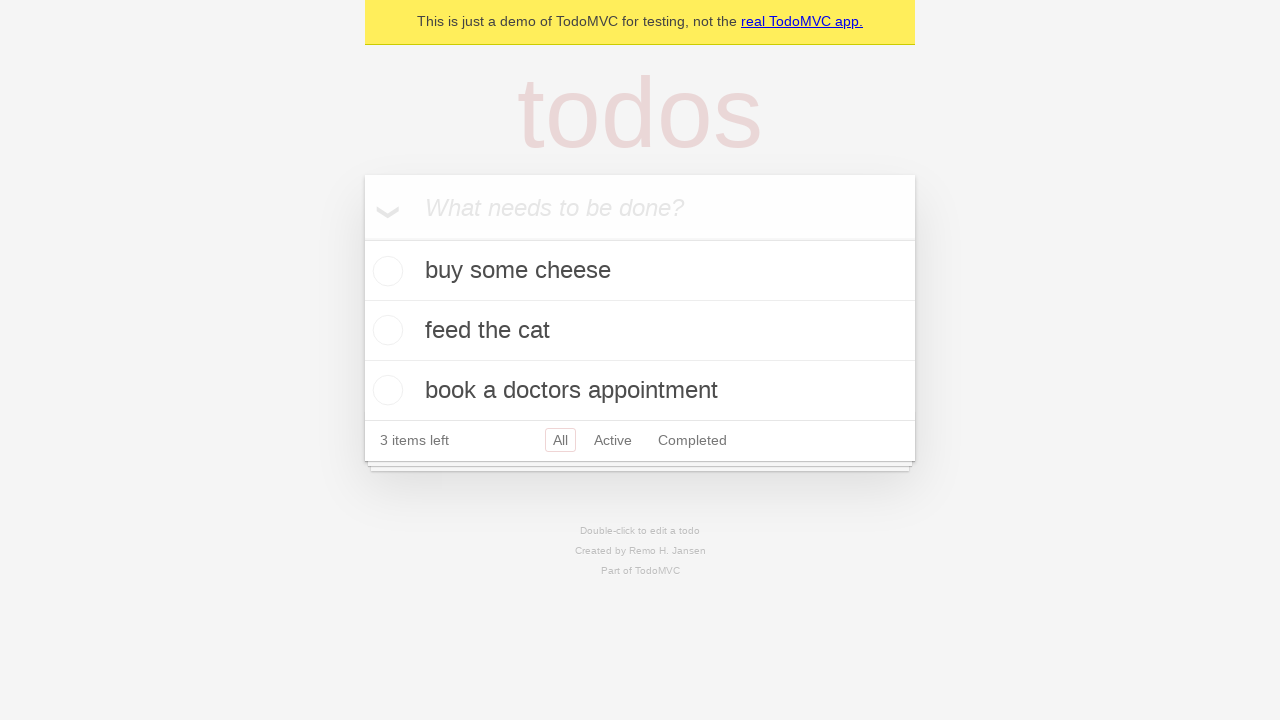

Checked the second todo item at (385, 330) on internal:testid=[data-testid="todo-item"s] >> nth=1 >> internal:role=checkbox
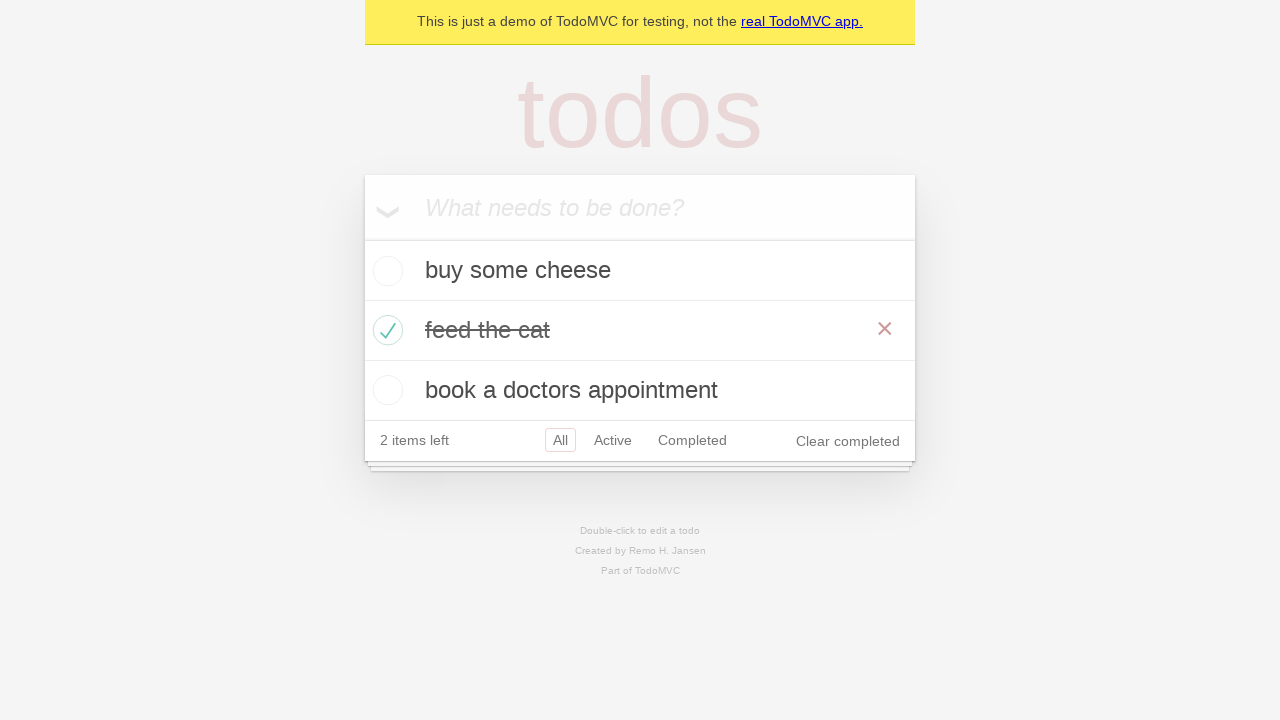

Clicked 'All' filter link at (560, 440) on internal:role=link[name="All"i]
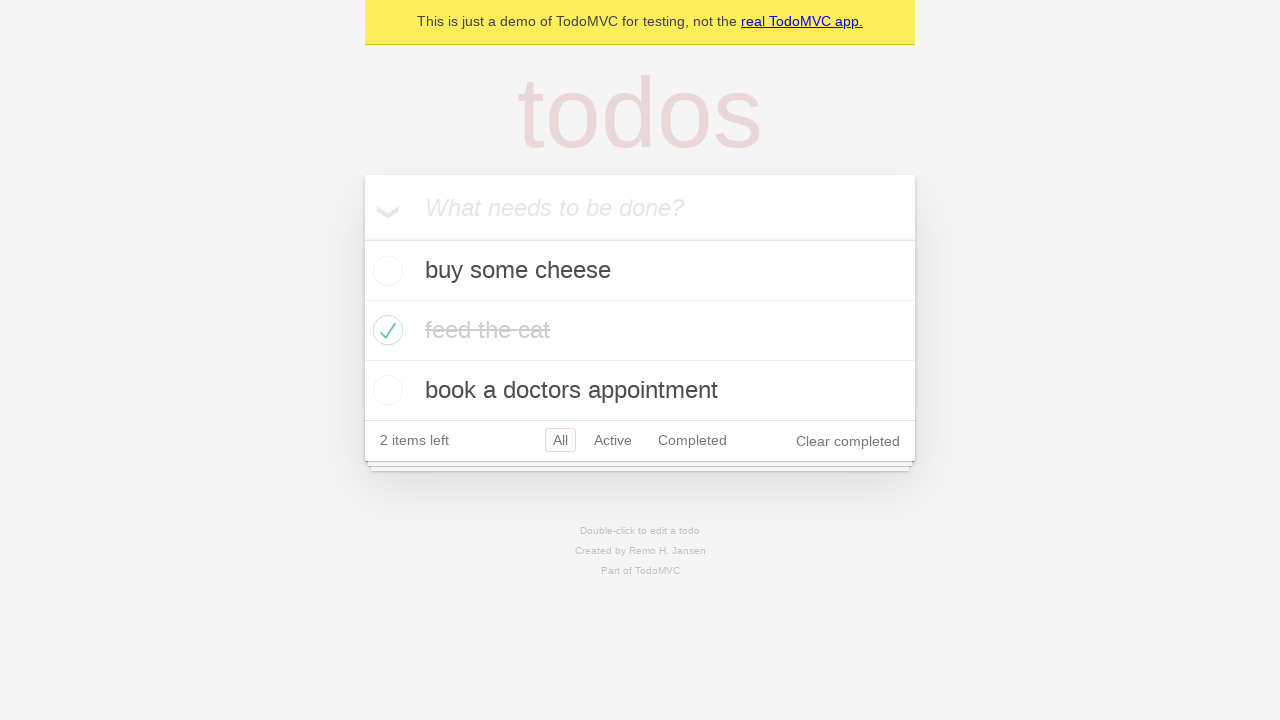

Clicked 'Active' filter link at (613, 440) on internal:role=link[name="Active"i]
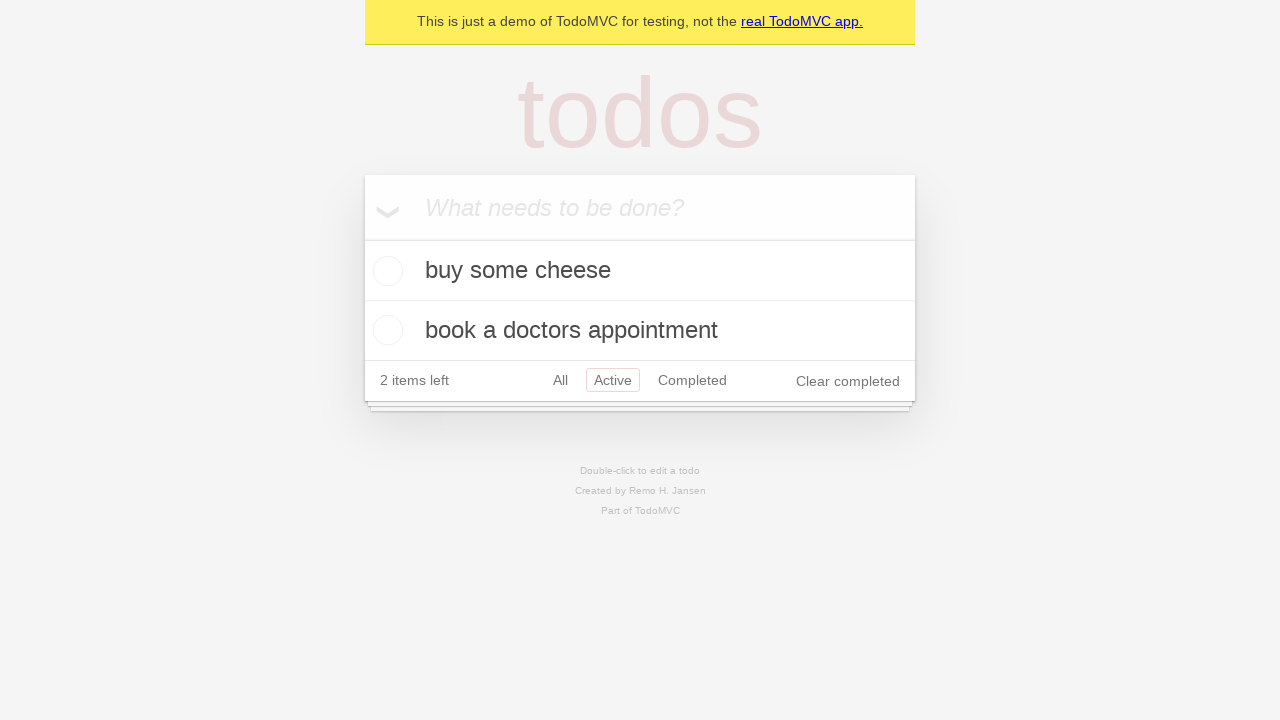

Clicked 'Completed' filter link at (692, 380) on internal:role=link[name="Completed"i]
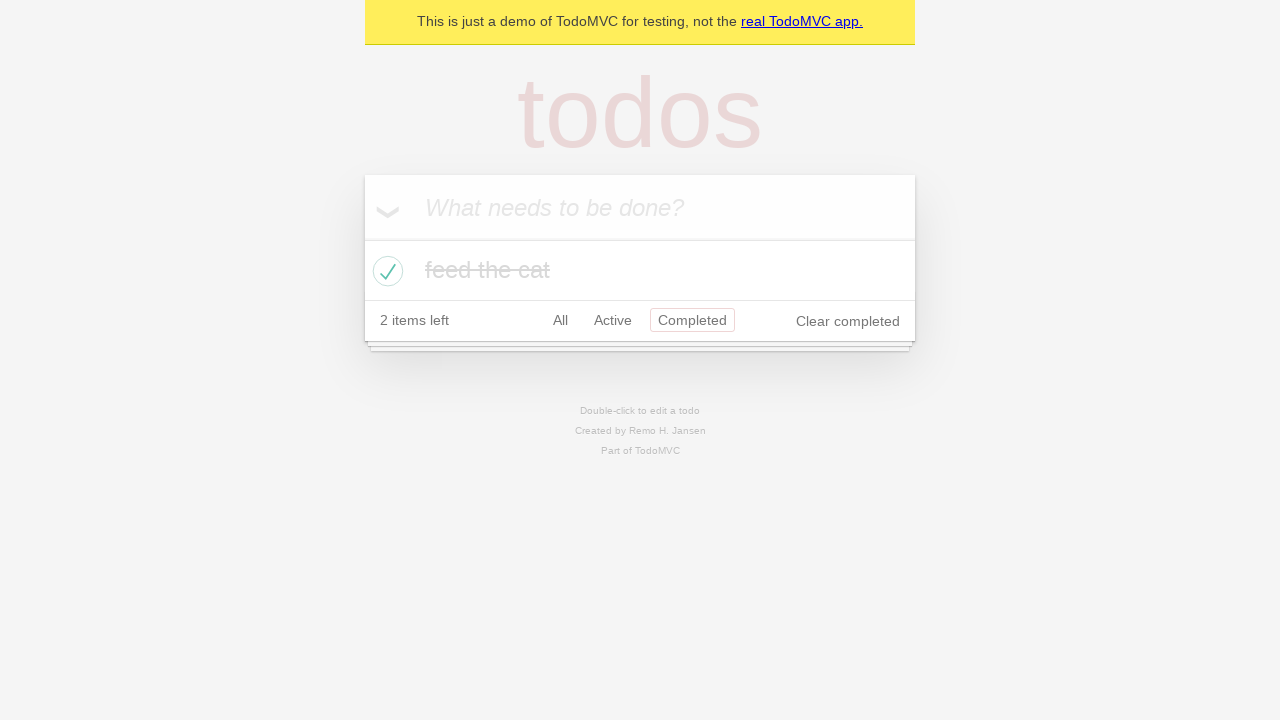

Navigated back using browser back button (from Completed to Active)
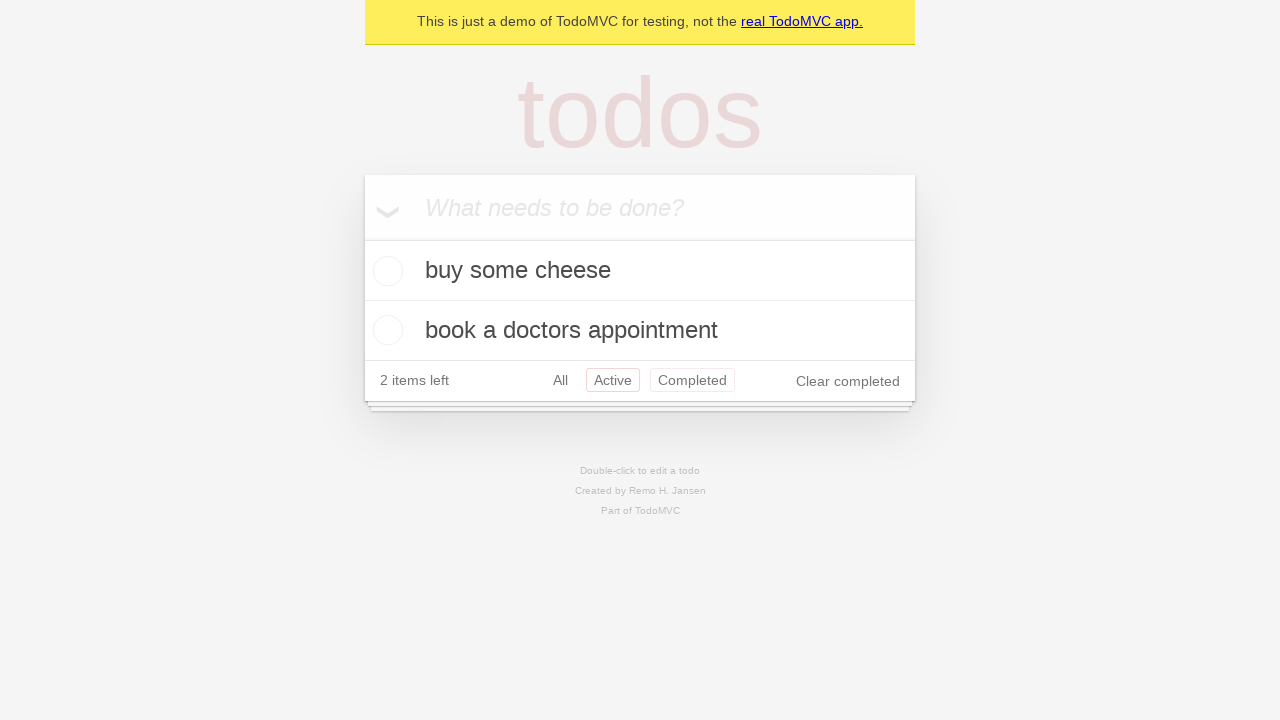

Navigated back using browser back button (from Active to All)
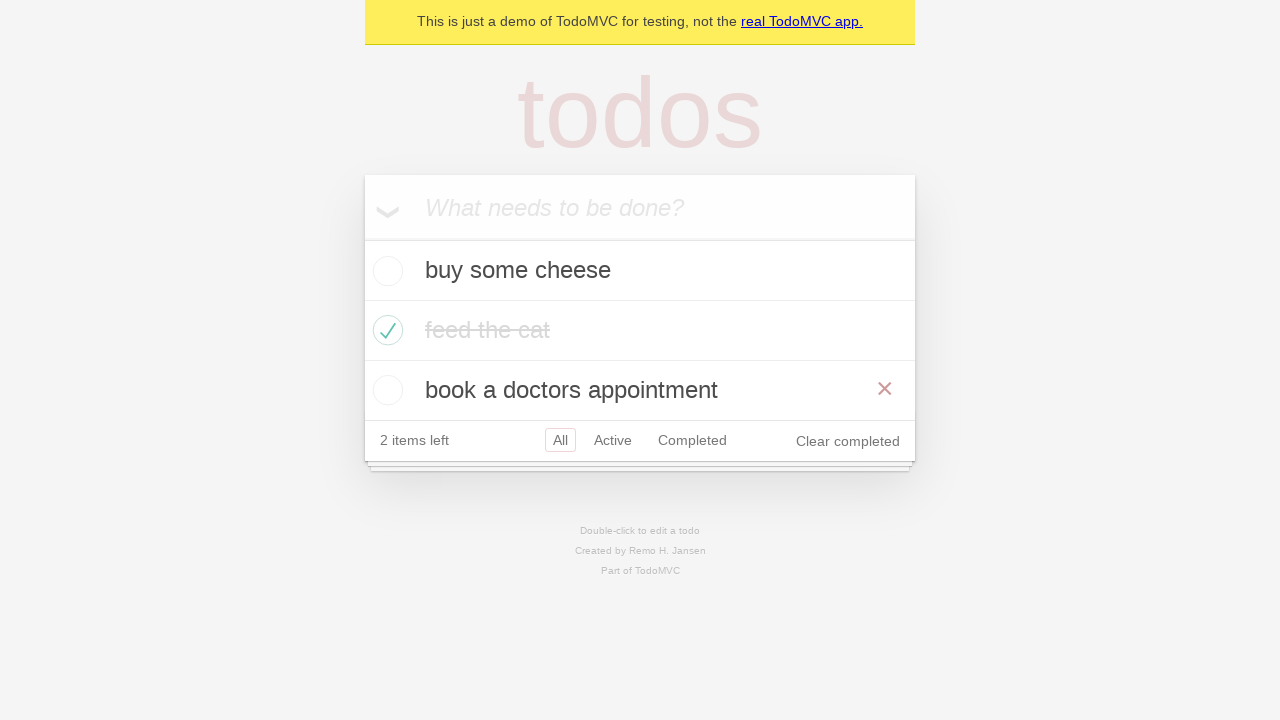

Waited for todo items to be visible
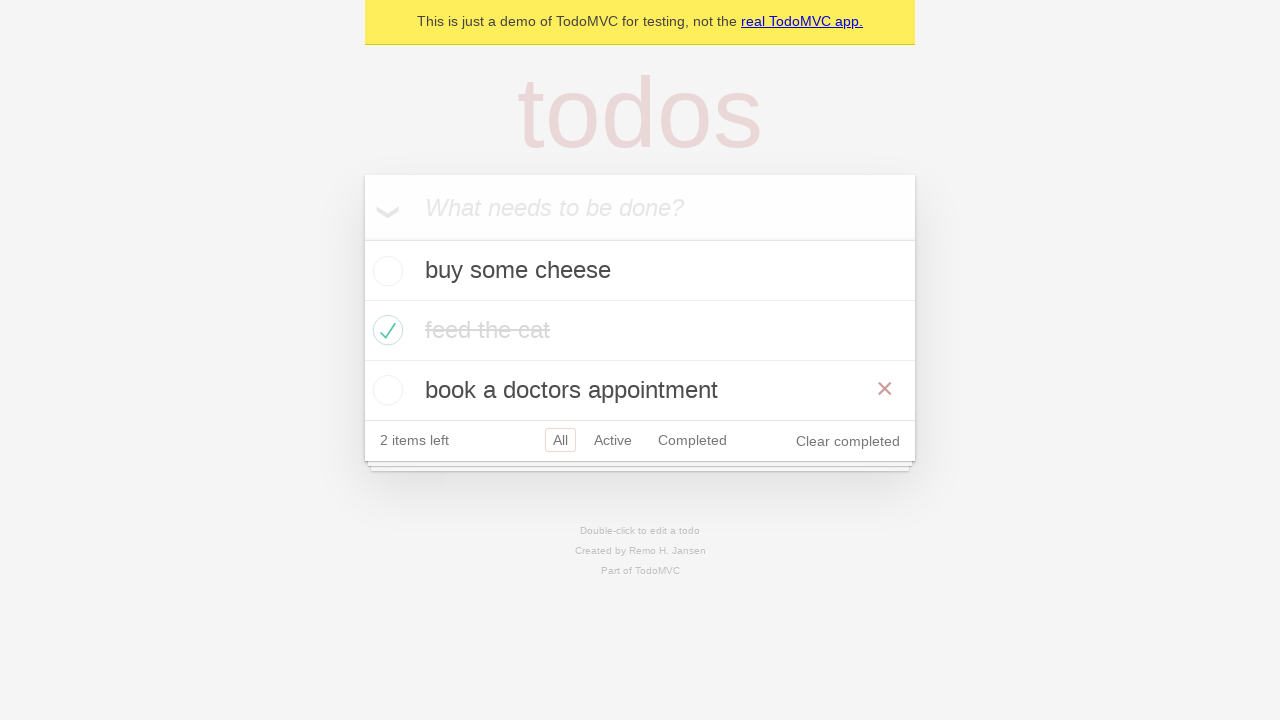

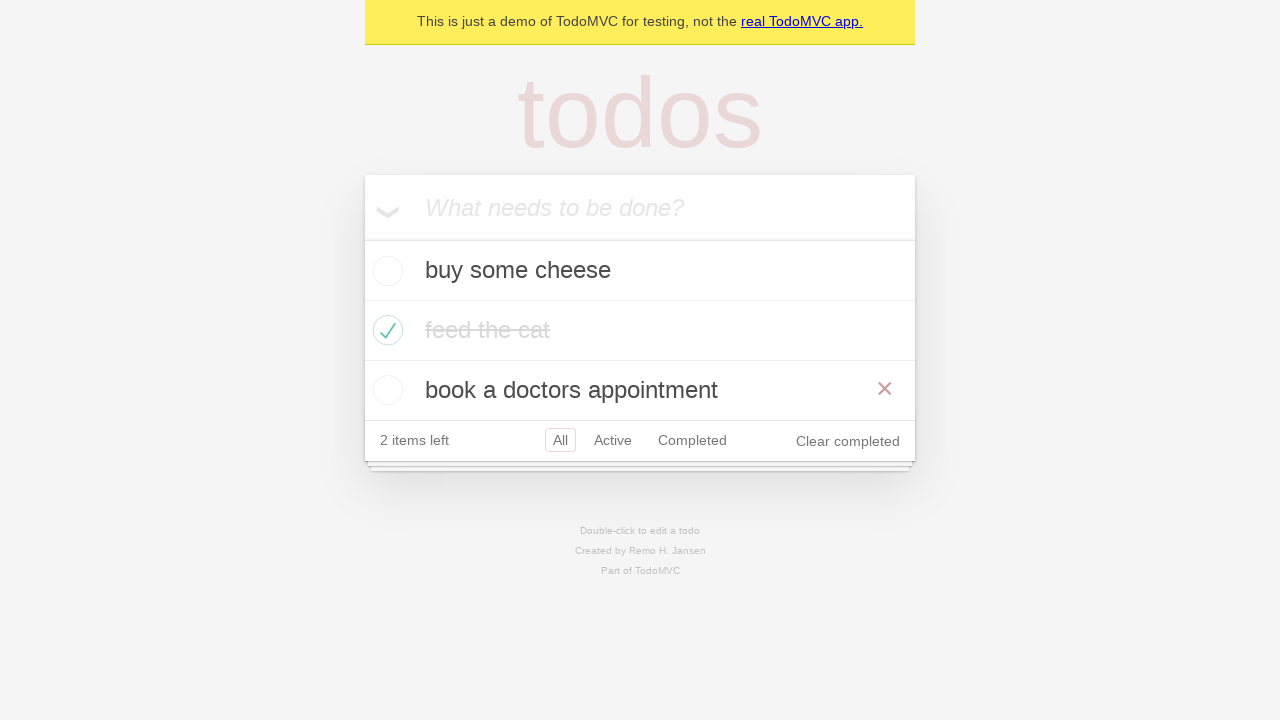